Tests checkbox interaction by selecting the first checkbox if not already selected, ensuring the first checkbox remains selected, and then unselecting the second checkbox if it's currently selected.

Starting URL: https://the-internet.herokuapp.com/checkboxes

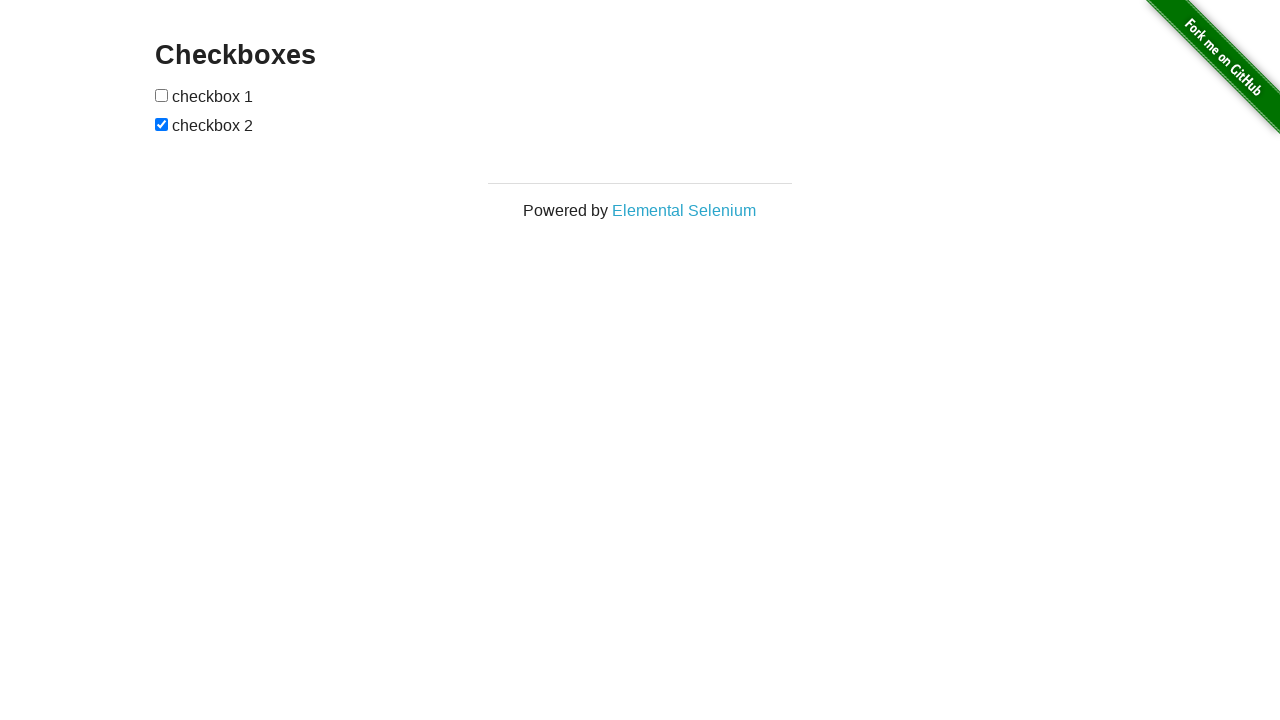

Navigated to checkboxes page
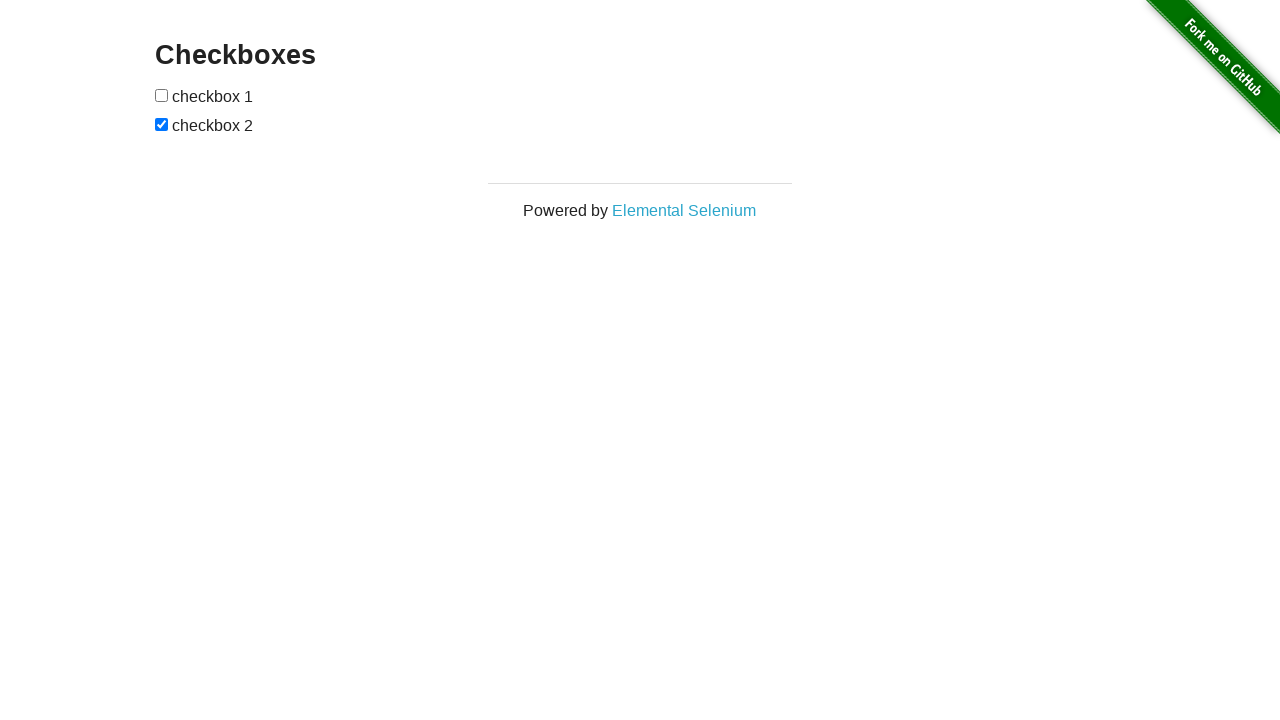

Located first checkbox element
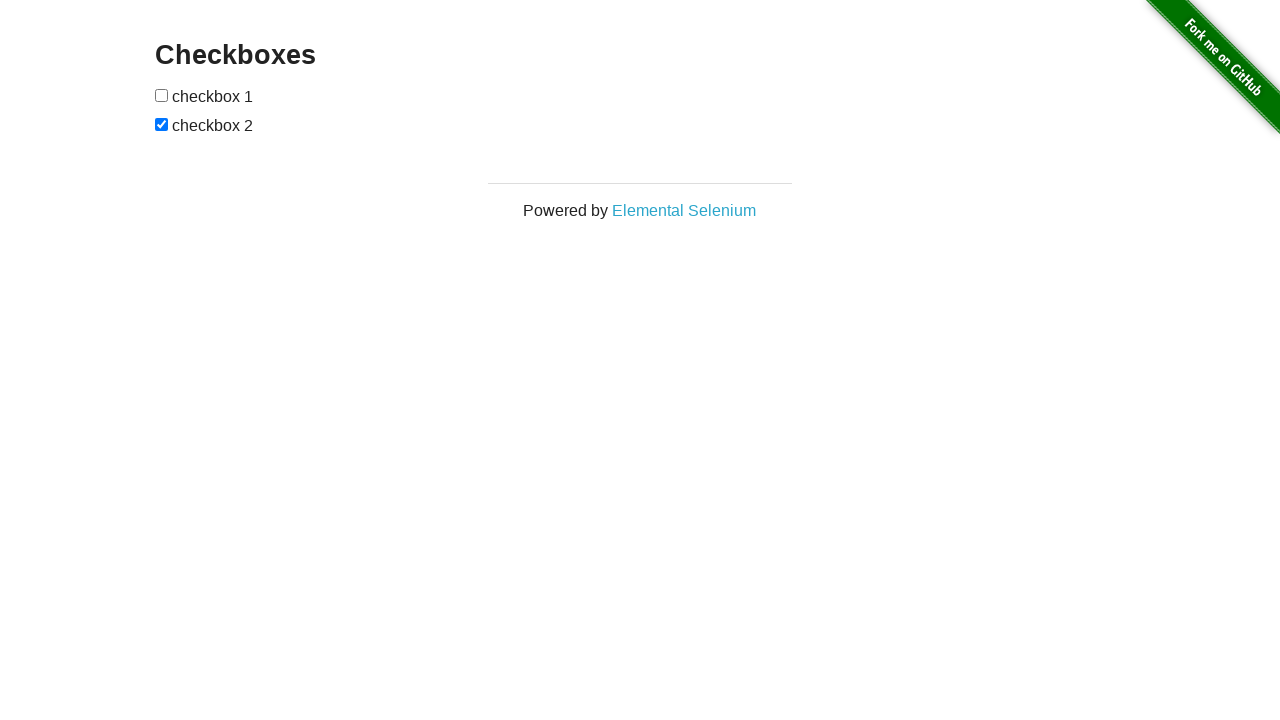

First checkbox was not selected, clicked to select it at (162, 95) on xpath=//input[@type='checkbox'][1]
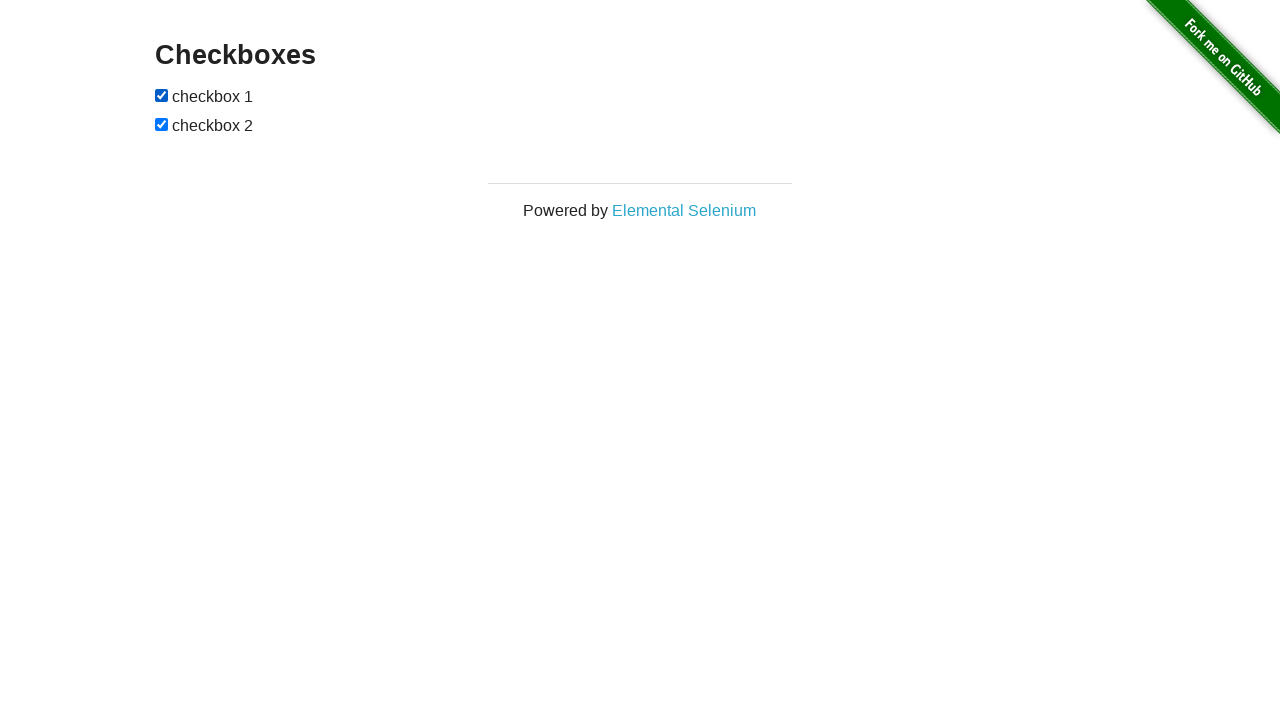

Verified first checkbox is selected
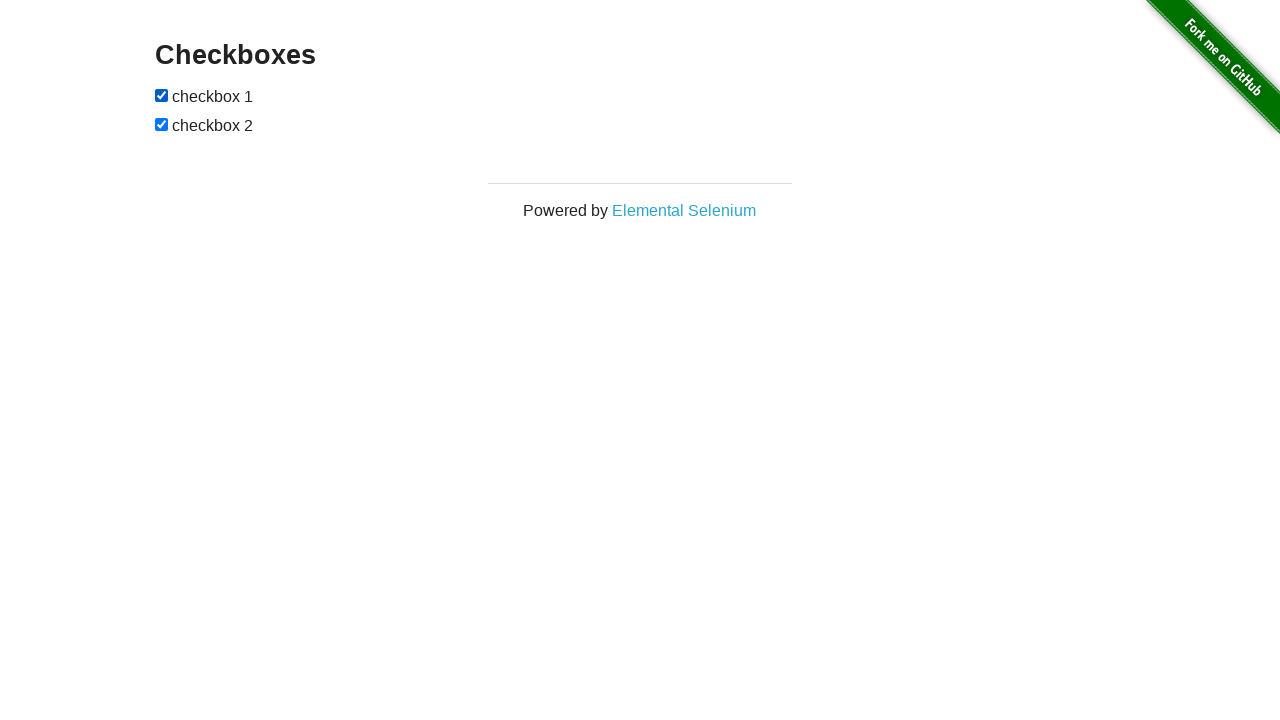

First checkbox remains selected
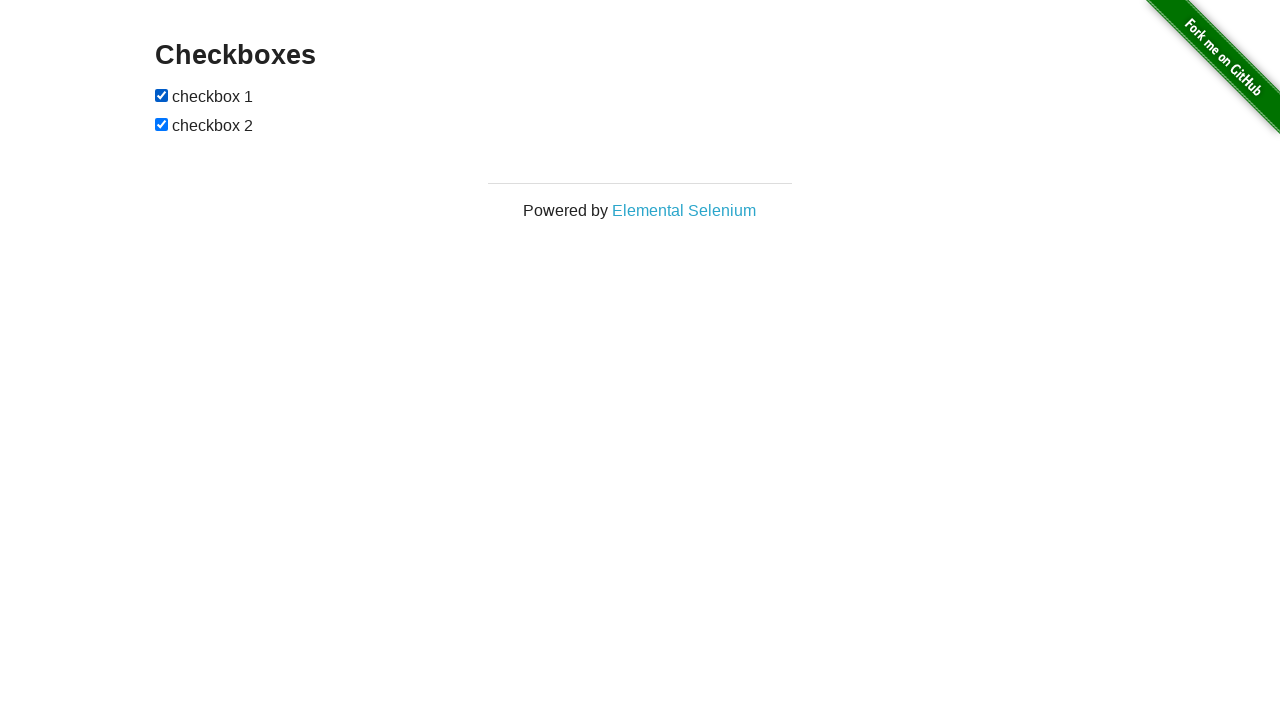

Verified first checkbox is still selected
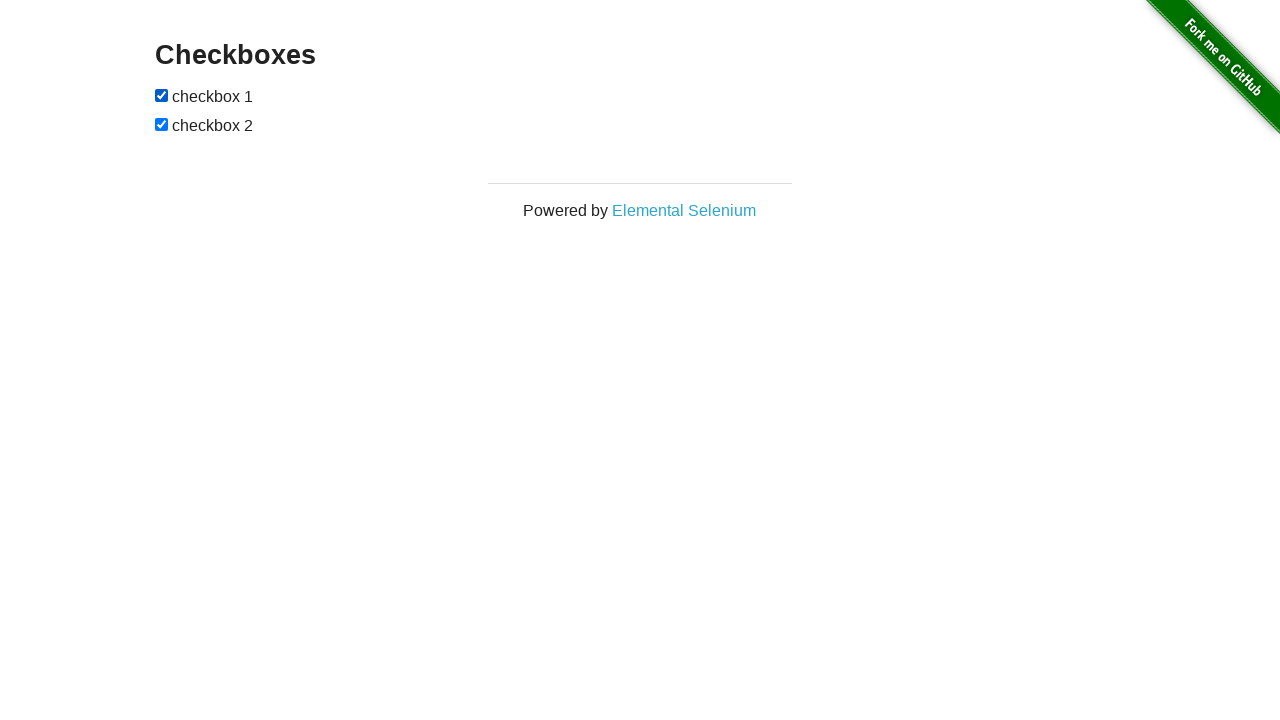

Located second checkbox element
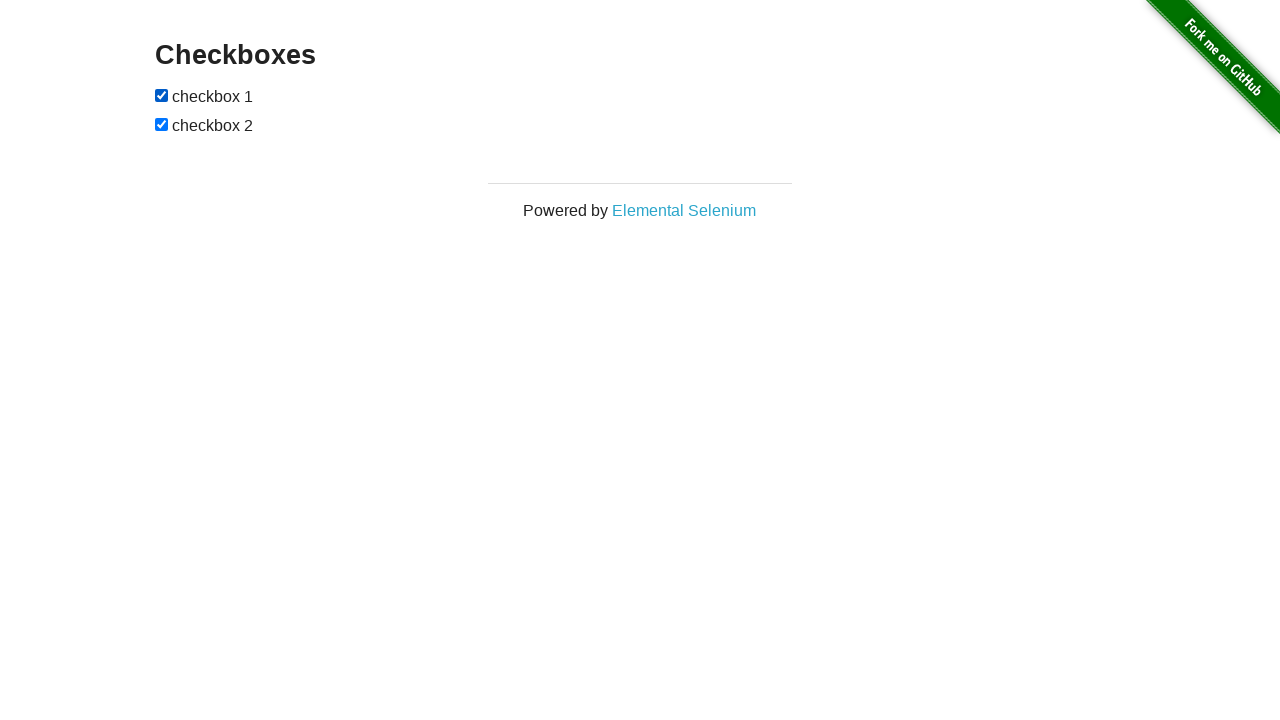

Second checkbox was selected, clicked to unselect it at (162, 124) on xpath=//input[@type='checkbox'][2]
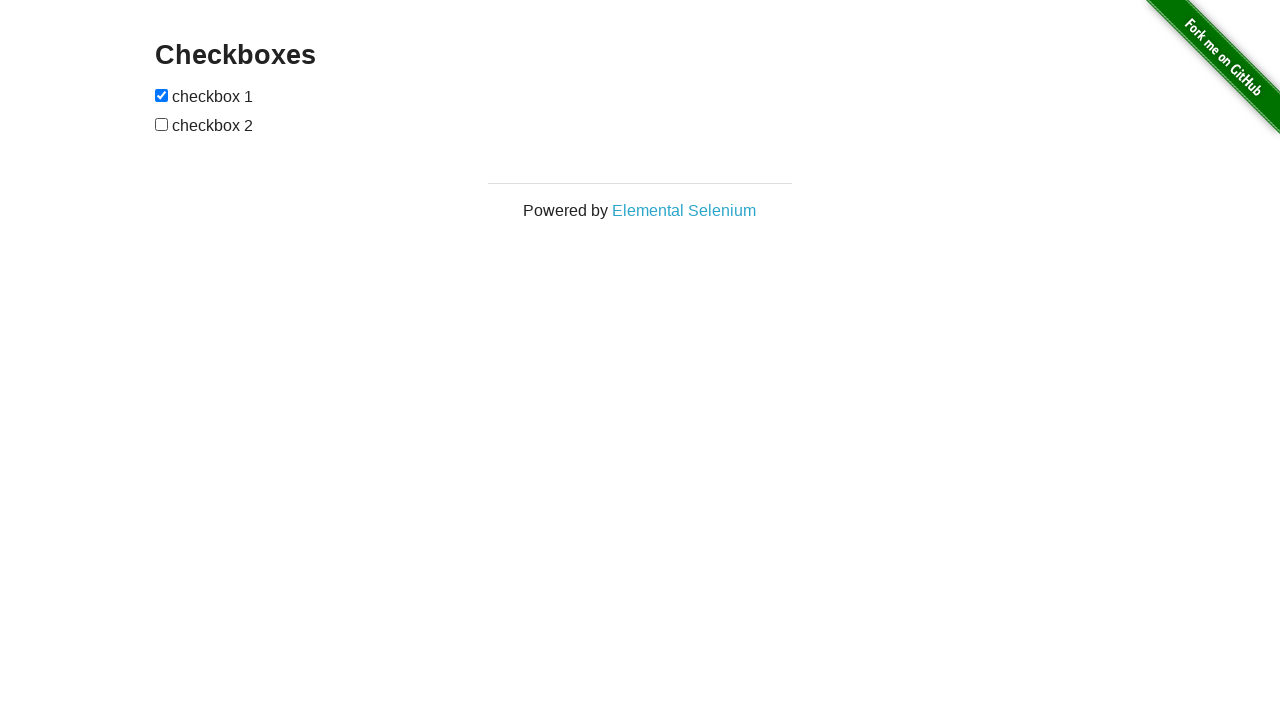

Verified second checkbox is unselected
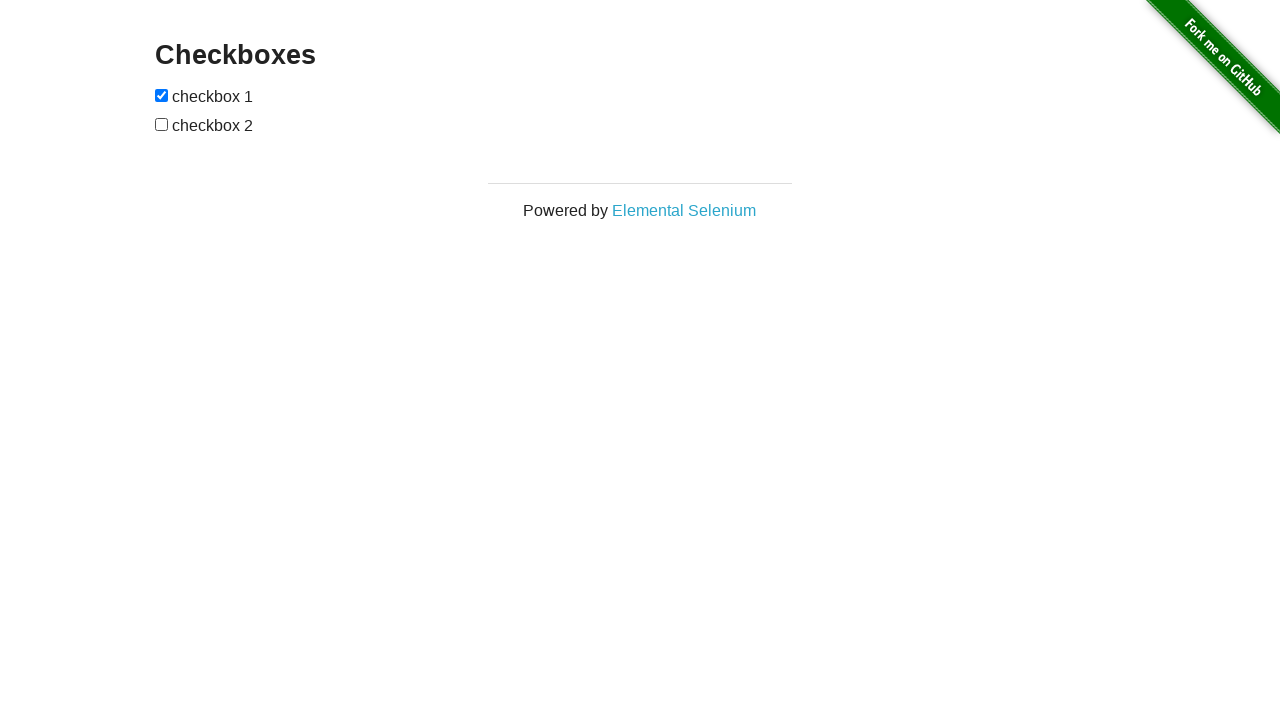

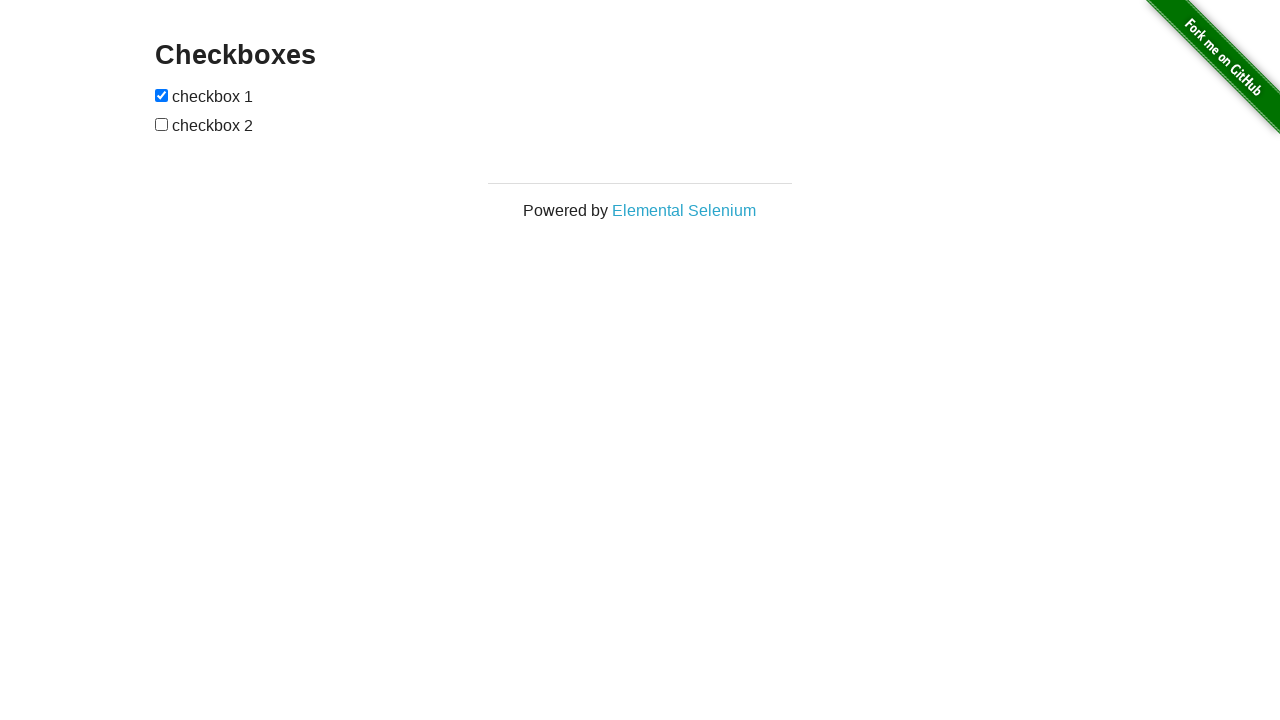